Tests filtering to display only completed items

Starting URL: https://demo.playwright.dev/todomvc

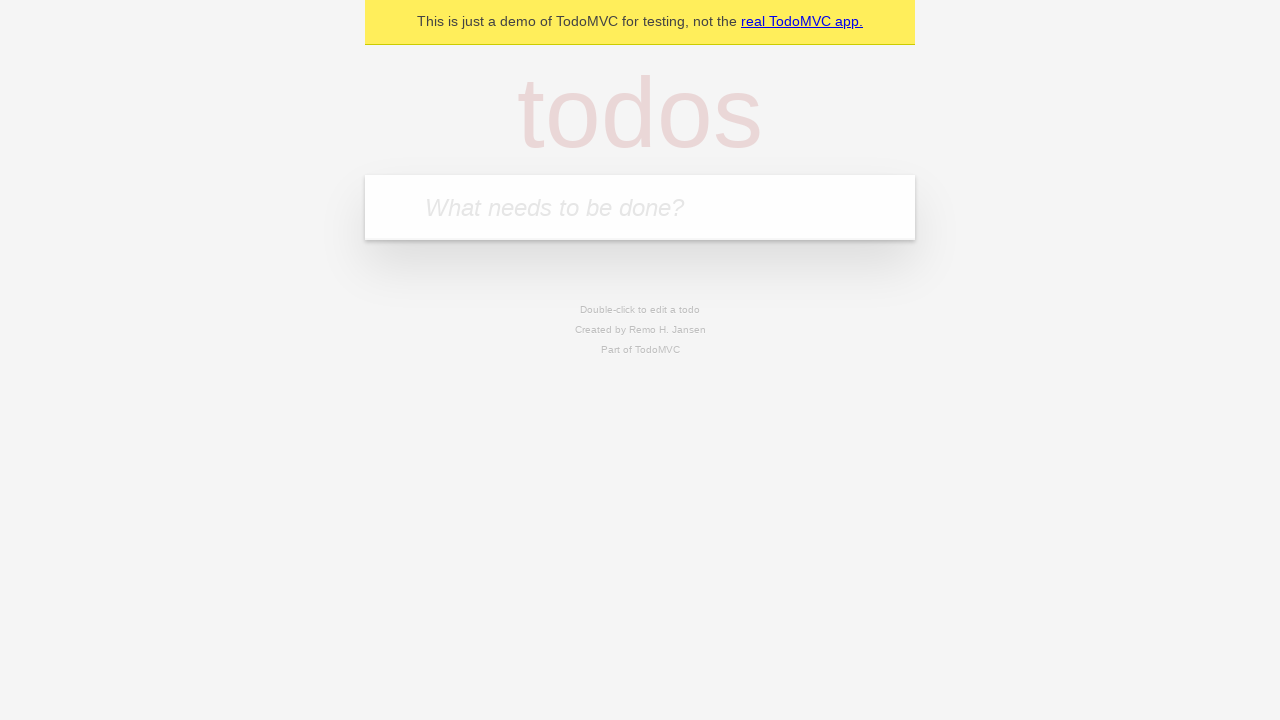

Located the 'What needs to be done?' input field
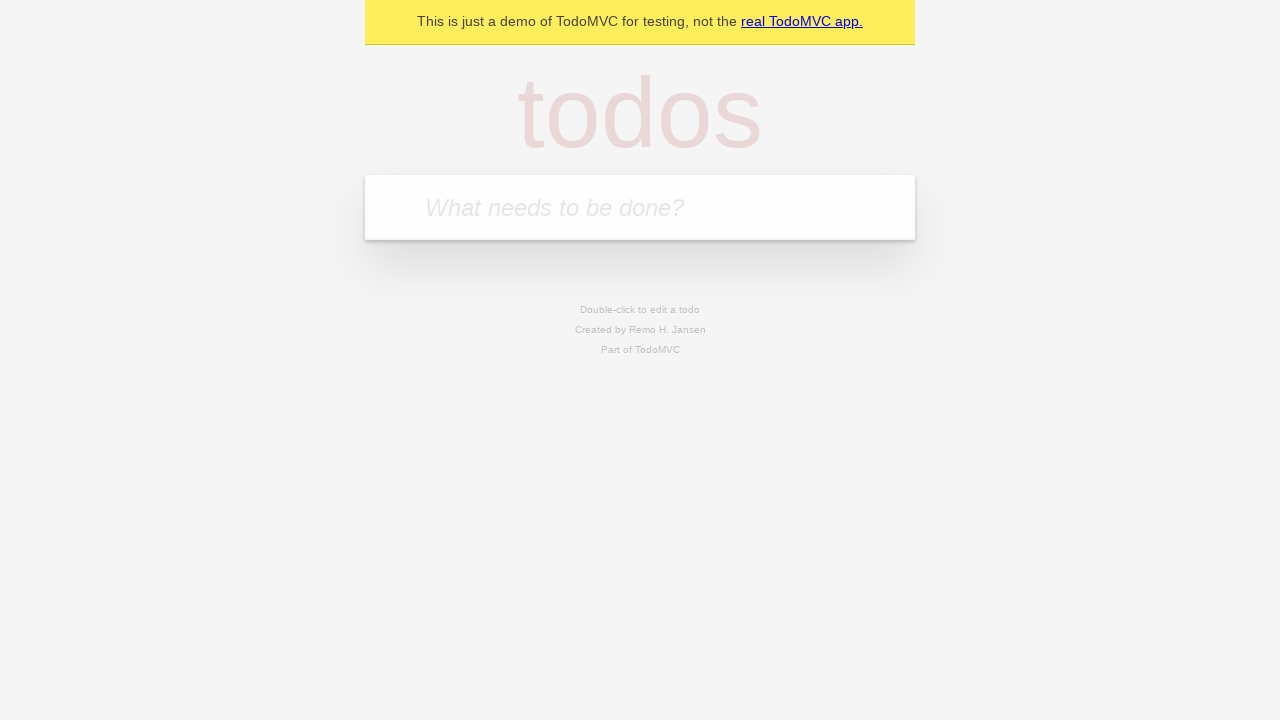

Filled first todo: 'buy some cheese' on internal:attr=[placeholder="What needs to be done?"i]
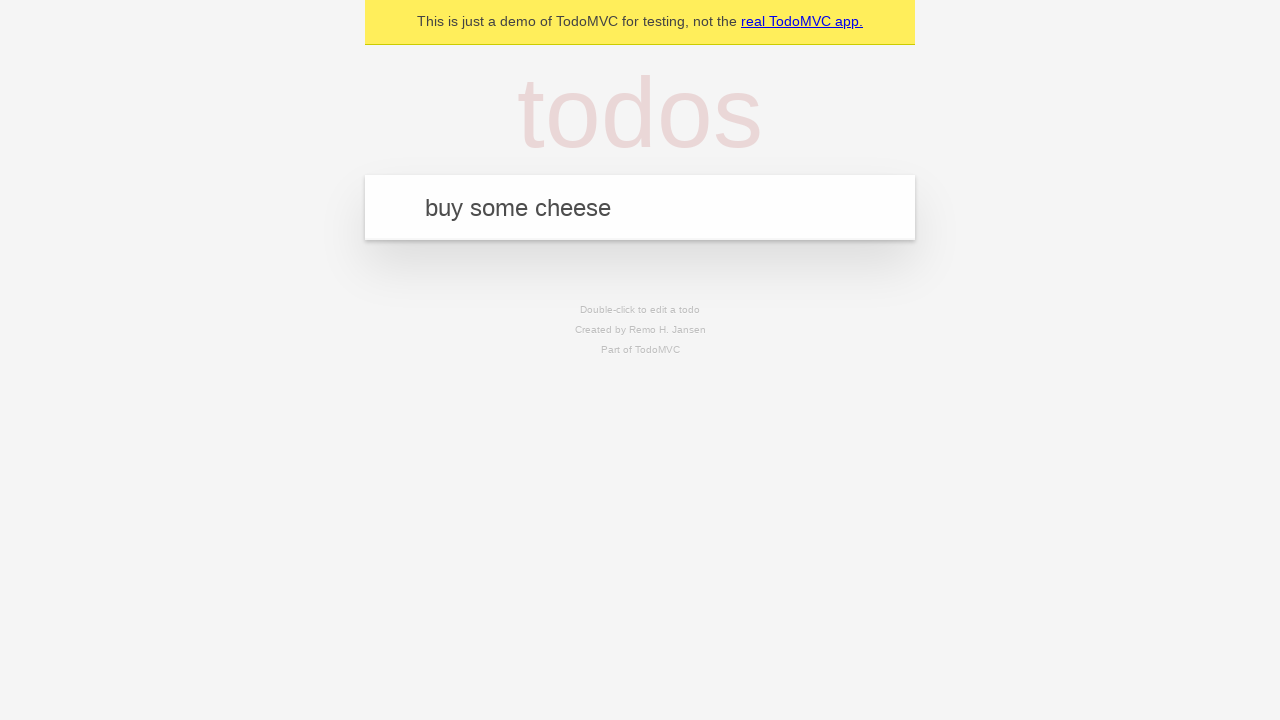

Pressed Enter to add first todo on internal:attr=[placeholder="What needs to be done?"i]
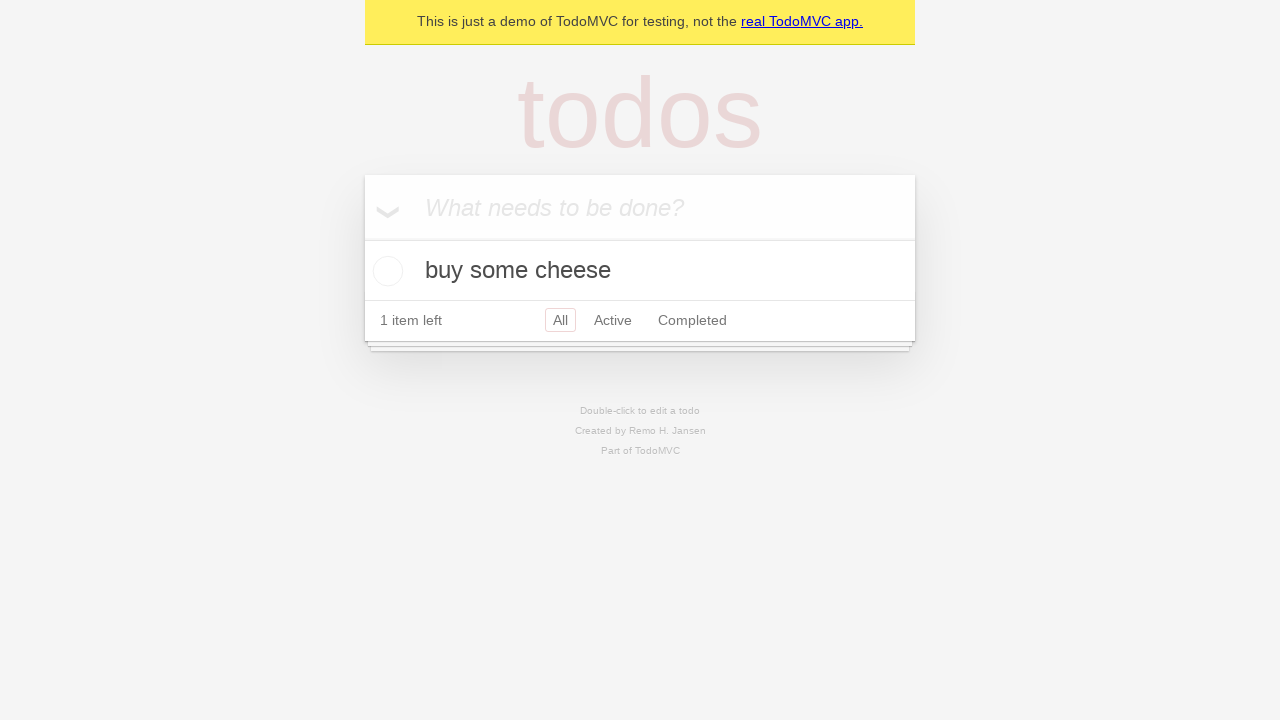

Filled second todo: 'feed the cat' on internal:attr=[placeholder="What needs to be done?"i]
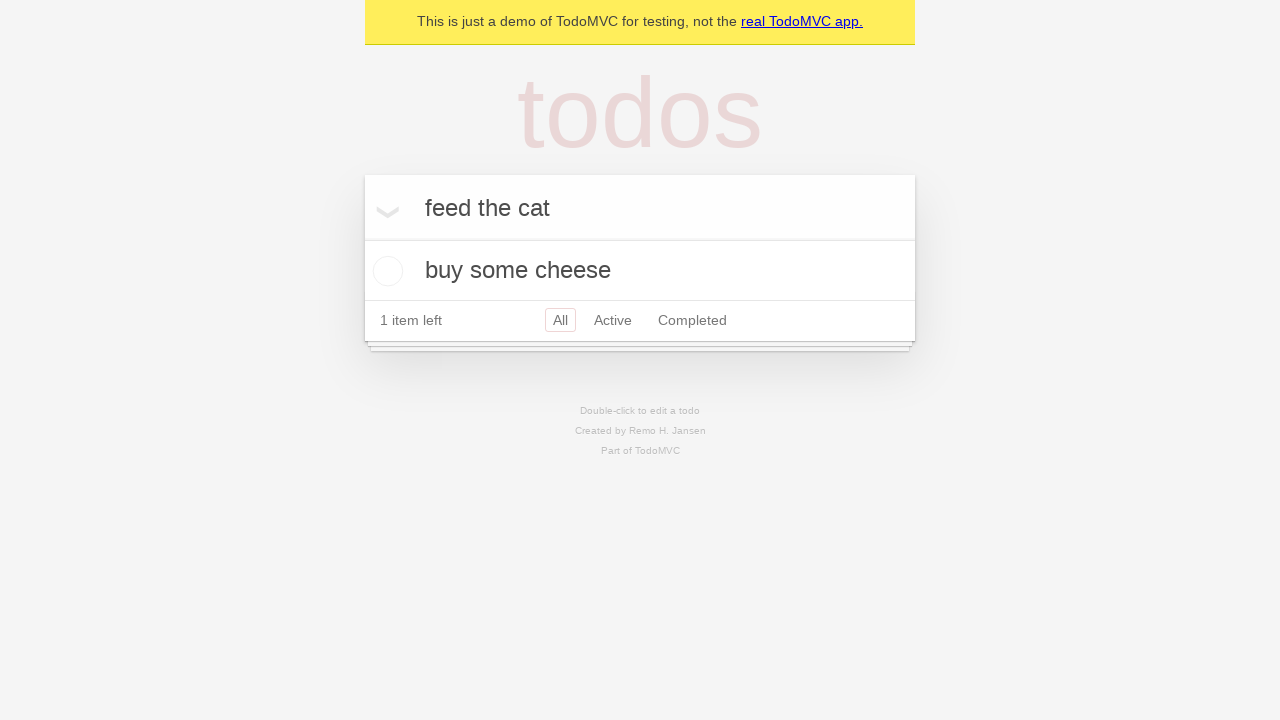

Pressed Enter to add second todo on internal:attr=[placeholder="What needs to be done?"i]
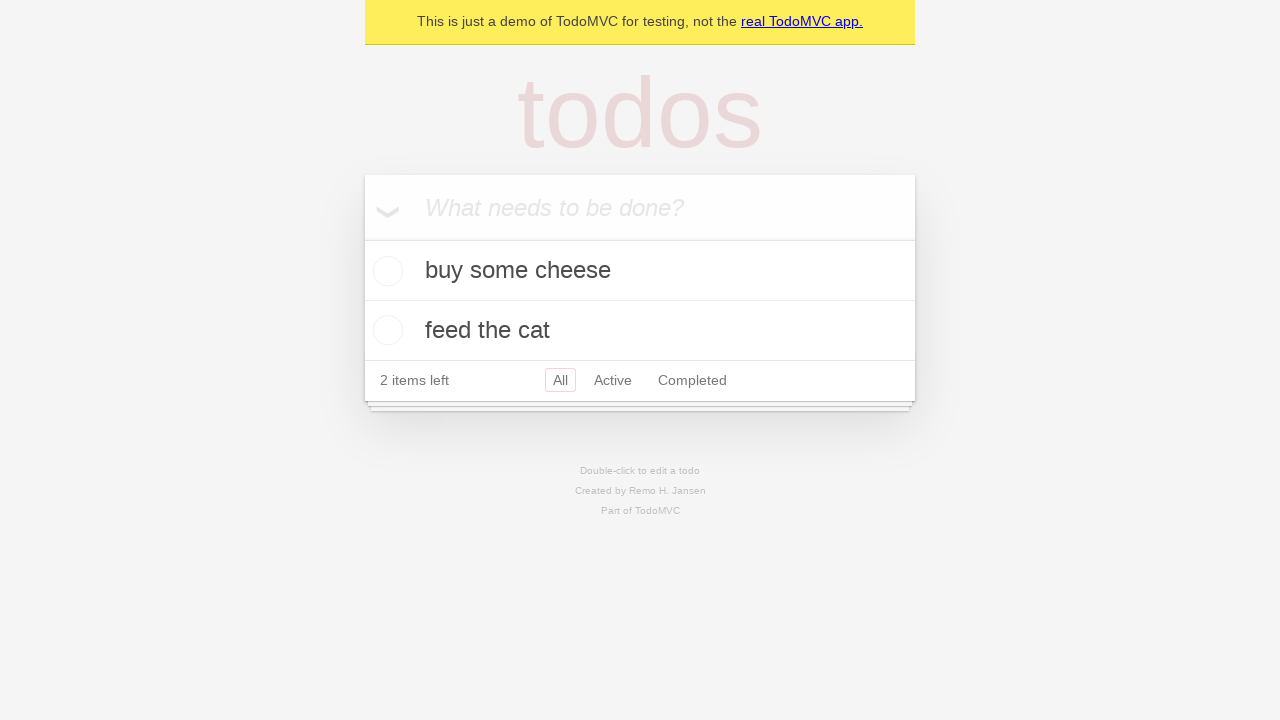

Filled third todo: 'book a doctors appointment' on internal:attr=[placeholder="What needs to be done?"i]
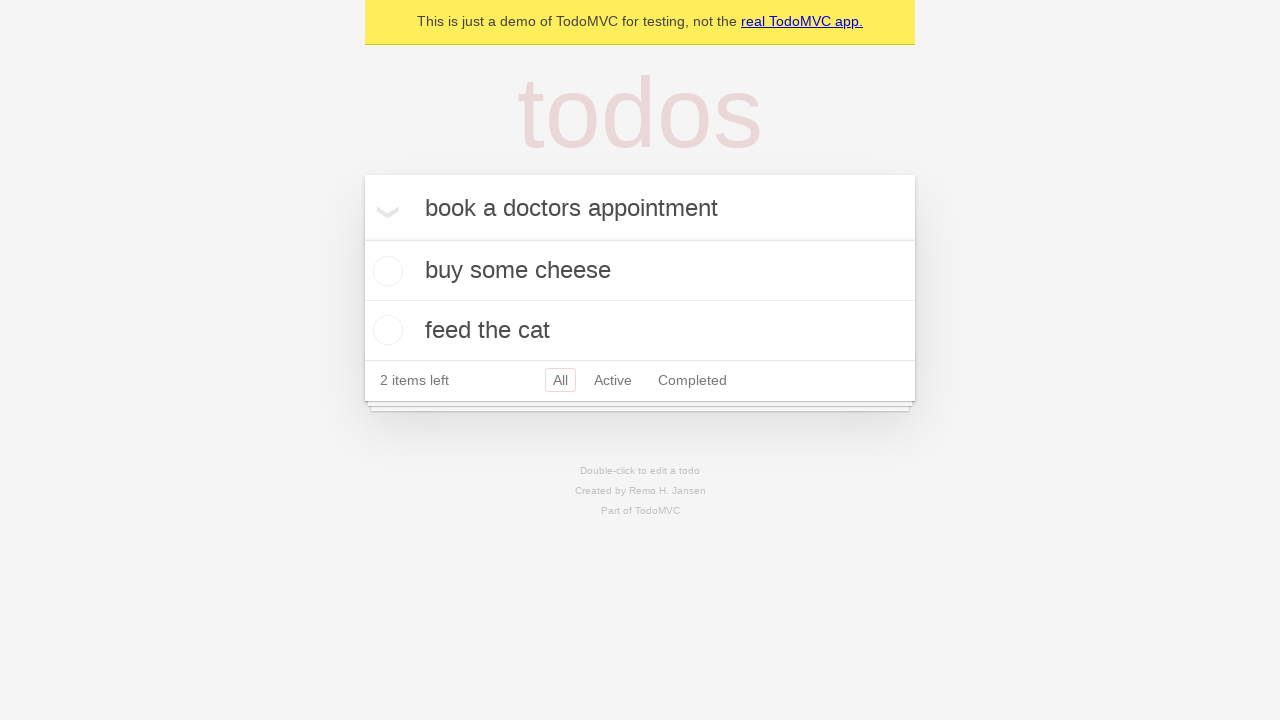

Pressed Enter to add third todo on internal:attr=[placeholder="What needs to be done?"i]
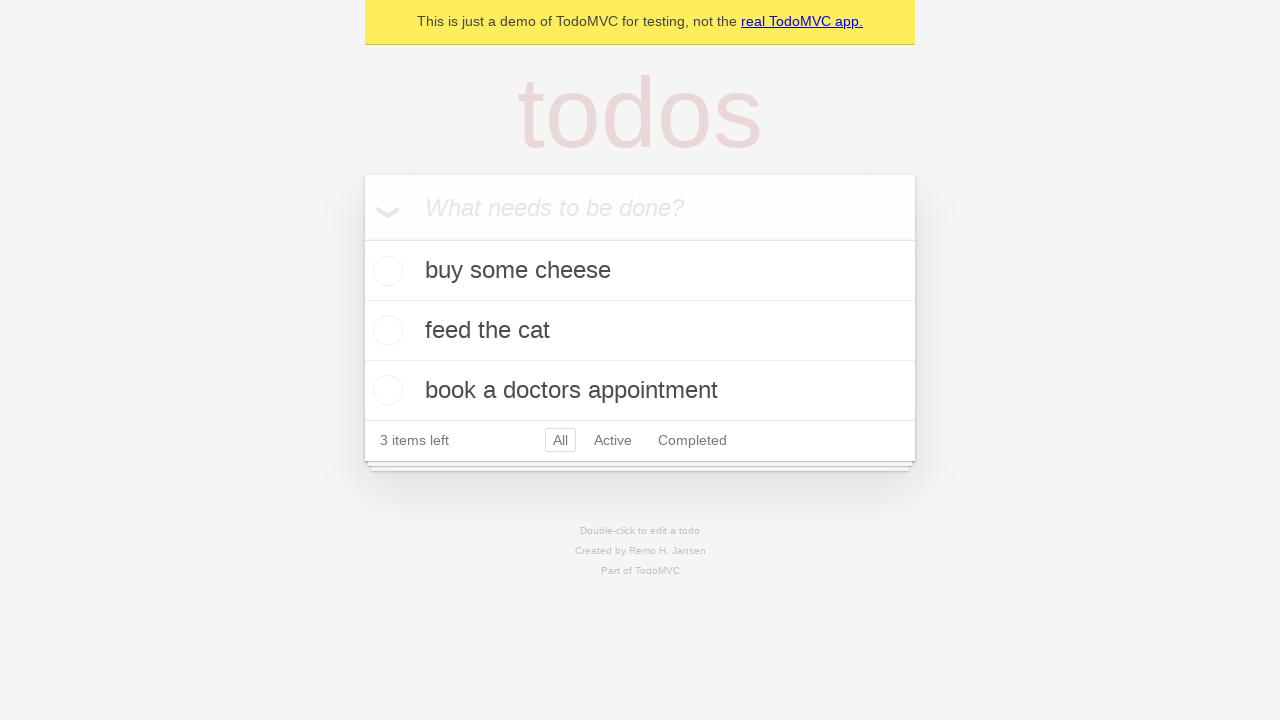

All 3 todos have been added to the list
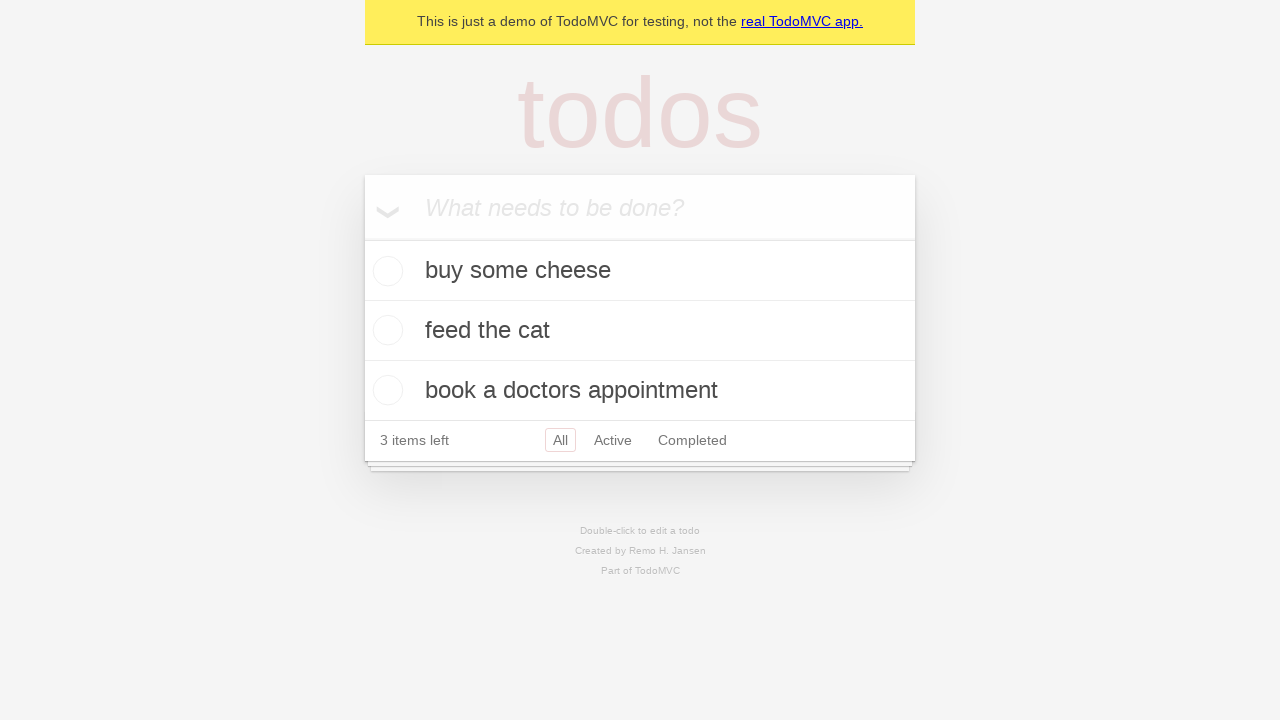

Checked the second todo 'feed the cat' as completed at (385, 330) on internal:testid=[data-testid="todo-item"s] >> nth=1 >> internal:role=checkbox
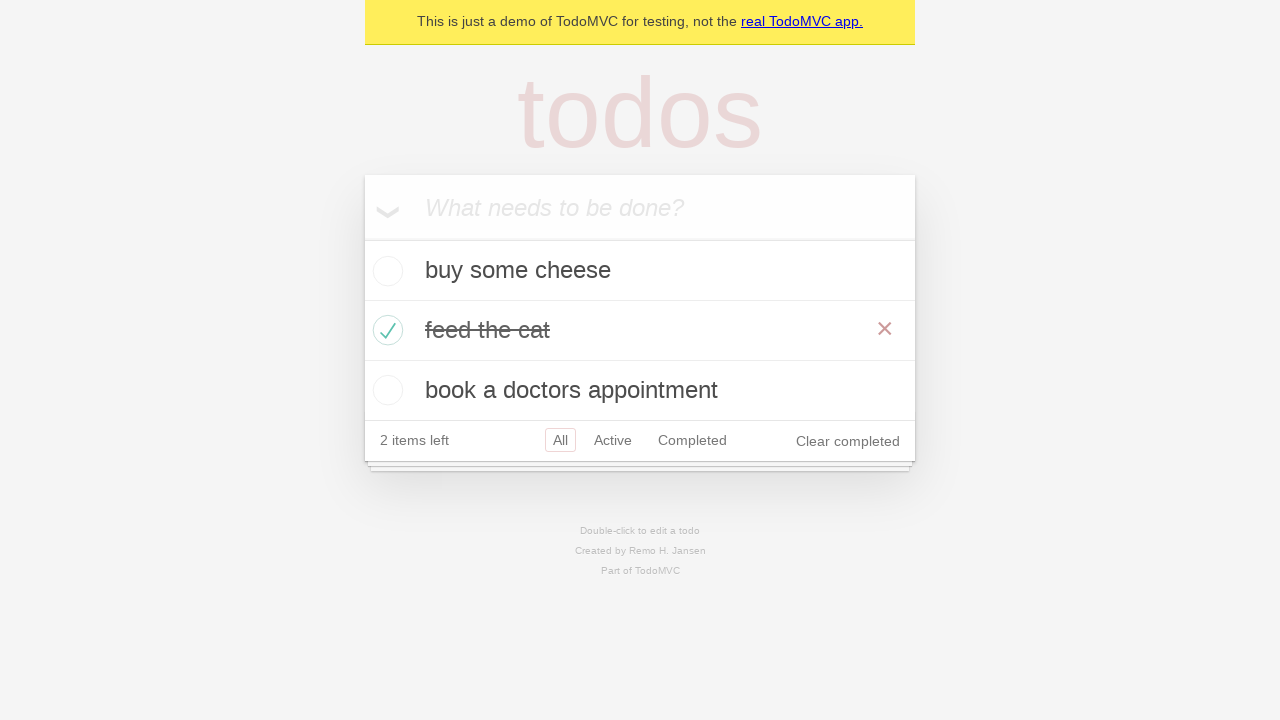

Clicked the 'Completed' filter button at (692, 440) on internal:role=link[name="Completed"i]
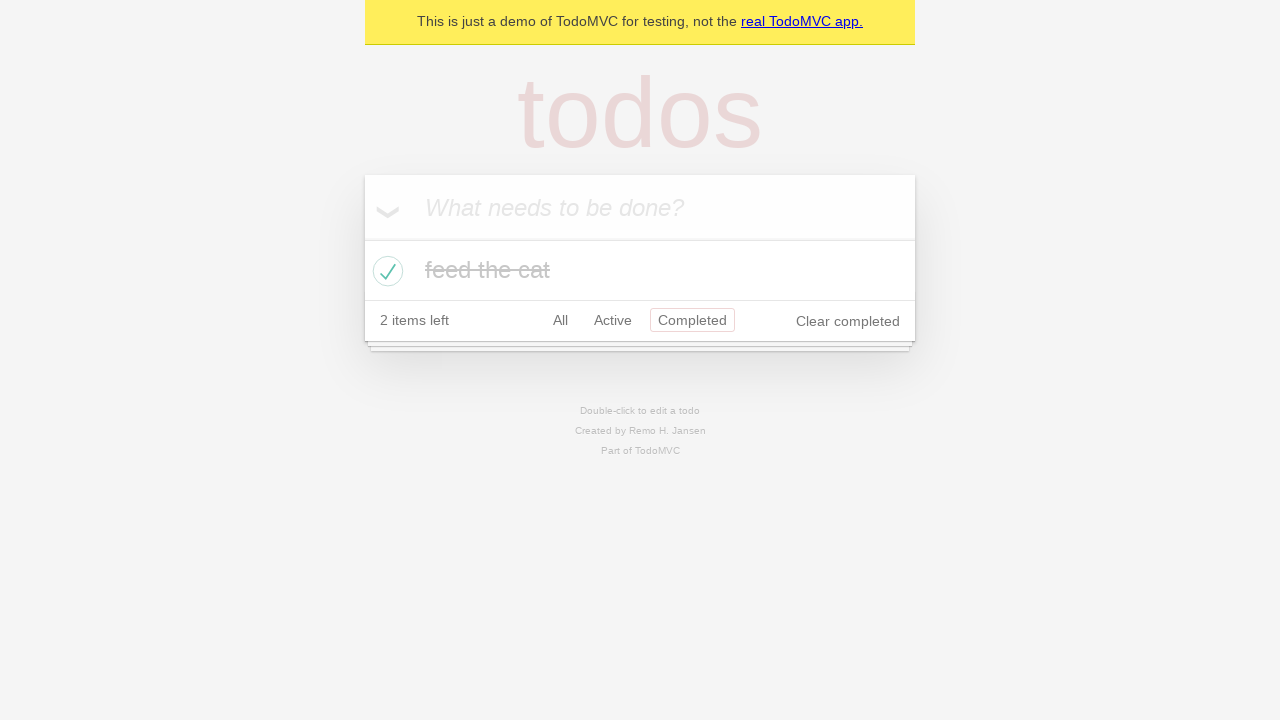

Filter applied - only completed item is displayed
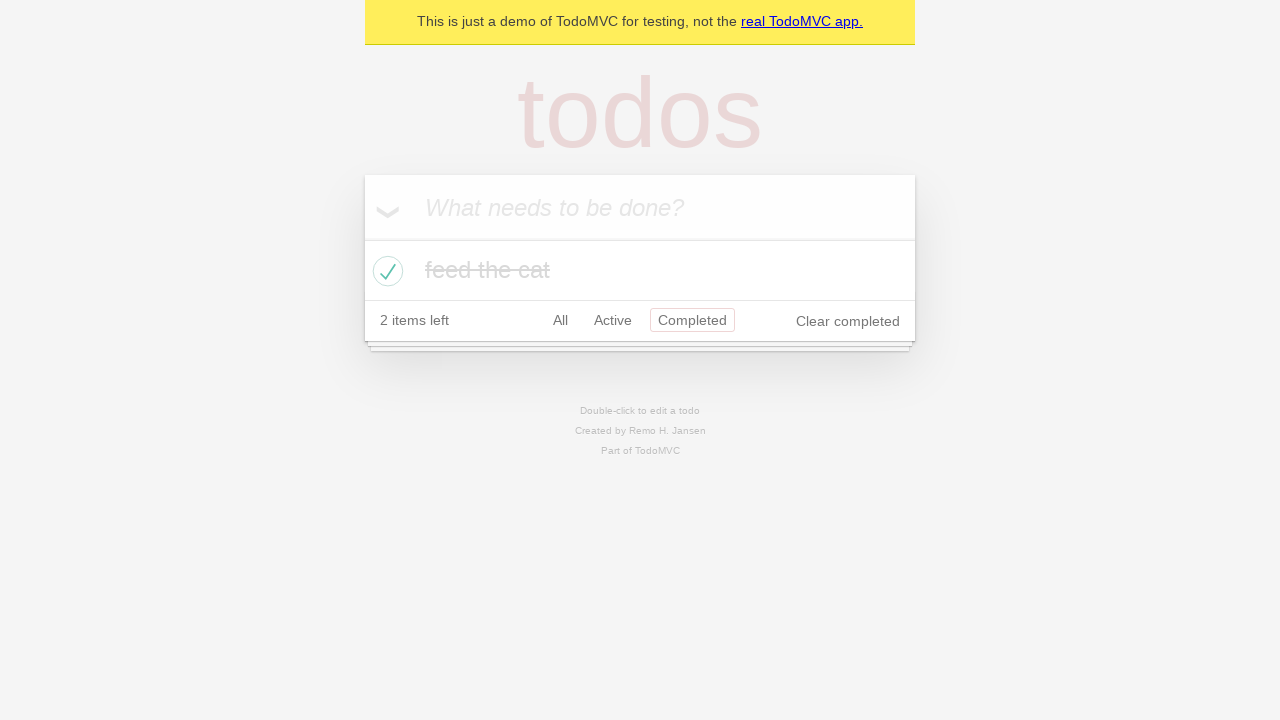

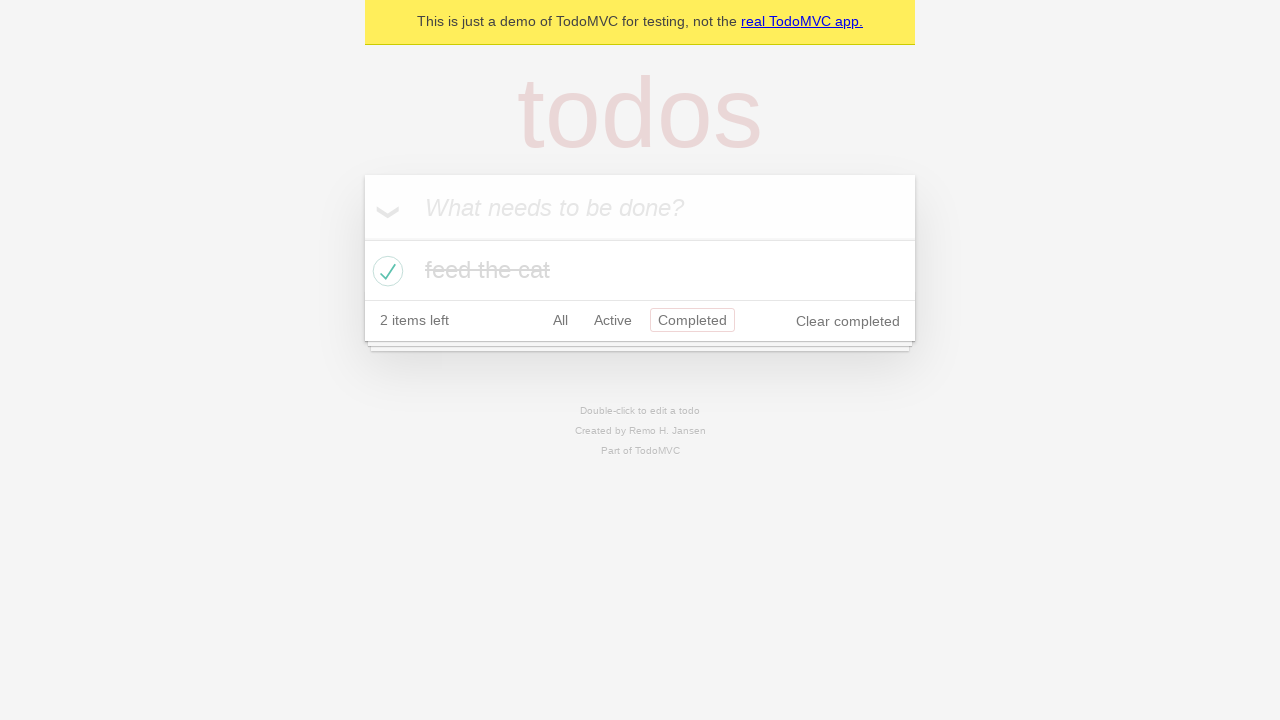